Tests visibility of text element, clicks hide button to hide it, and verifies the element becomes hidden (screenshot functionality removed as it's not a browser interaction test)

Starting URL: https://rahulshettyacademy.com/AutomationPractice/

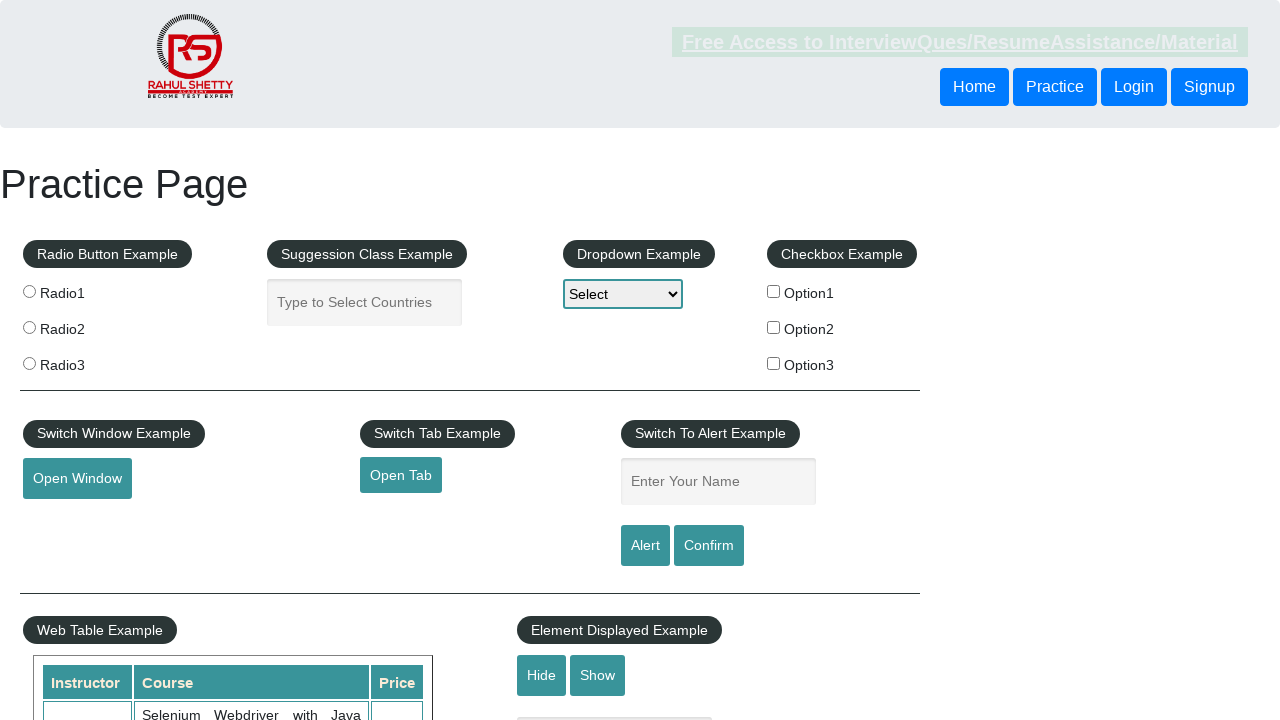

Verified text element is visible
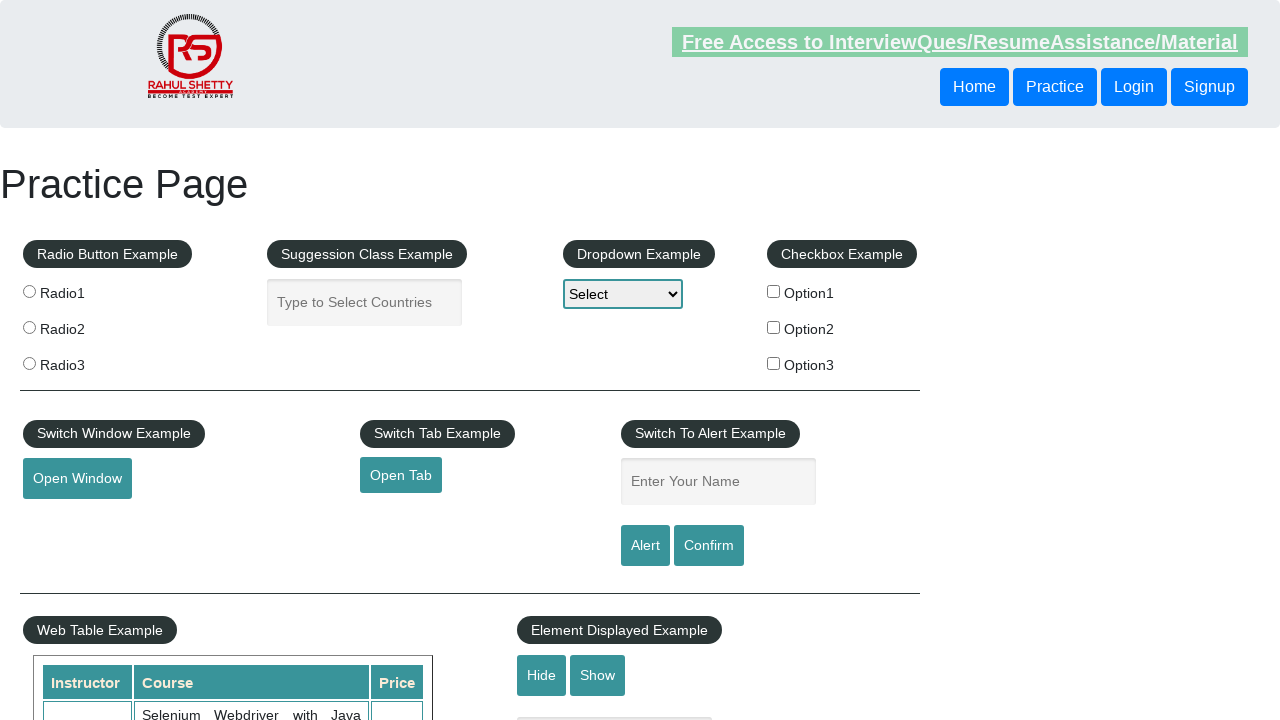

Clicked hide button to hide the text element at (542, 675) on #hide-textbox
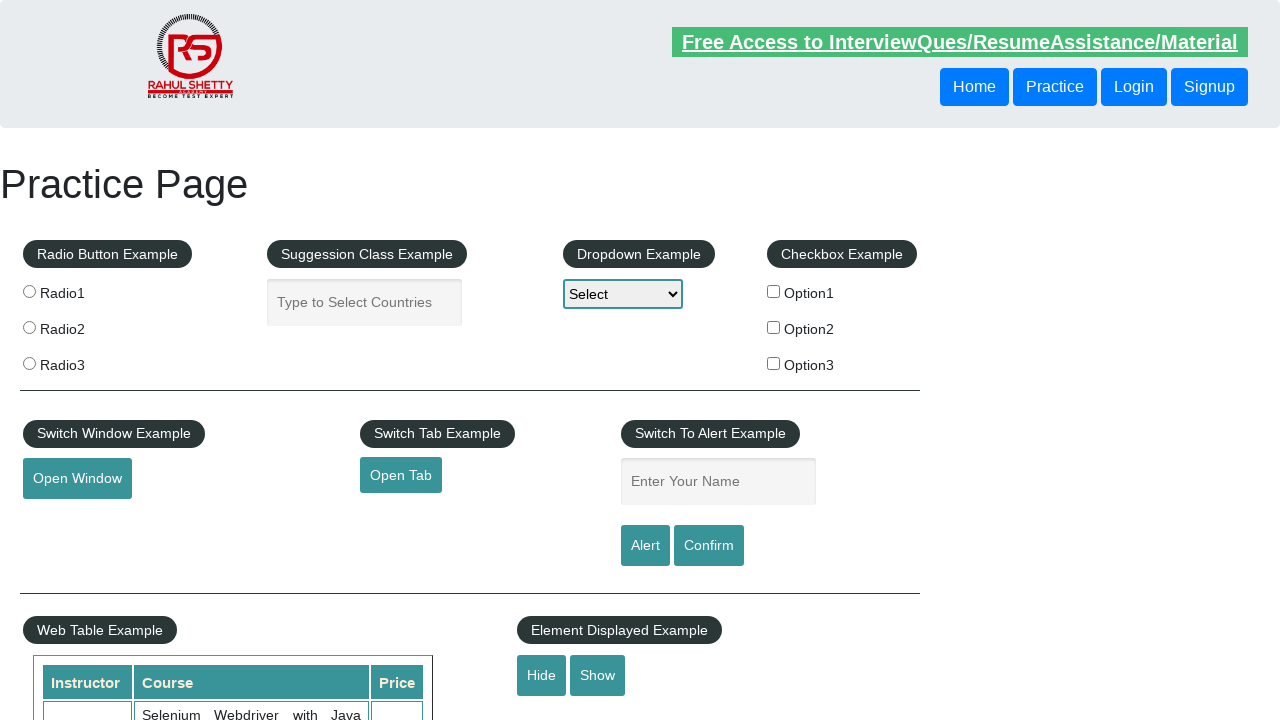

Verified text element is now hidden
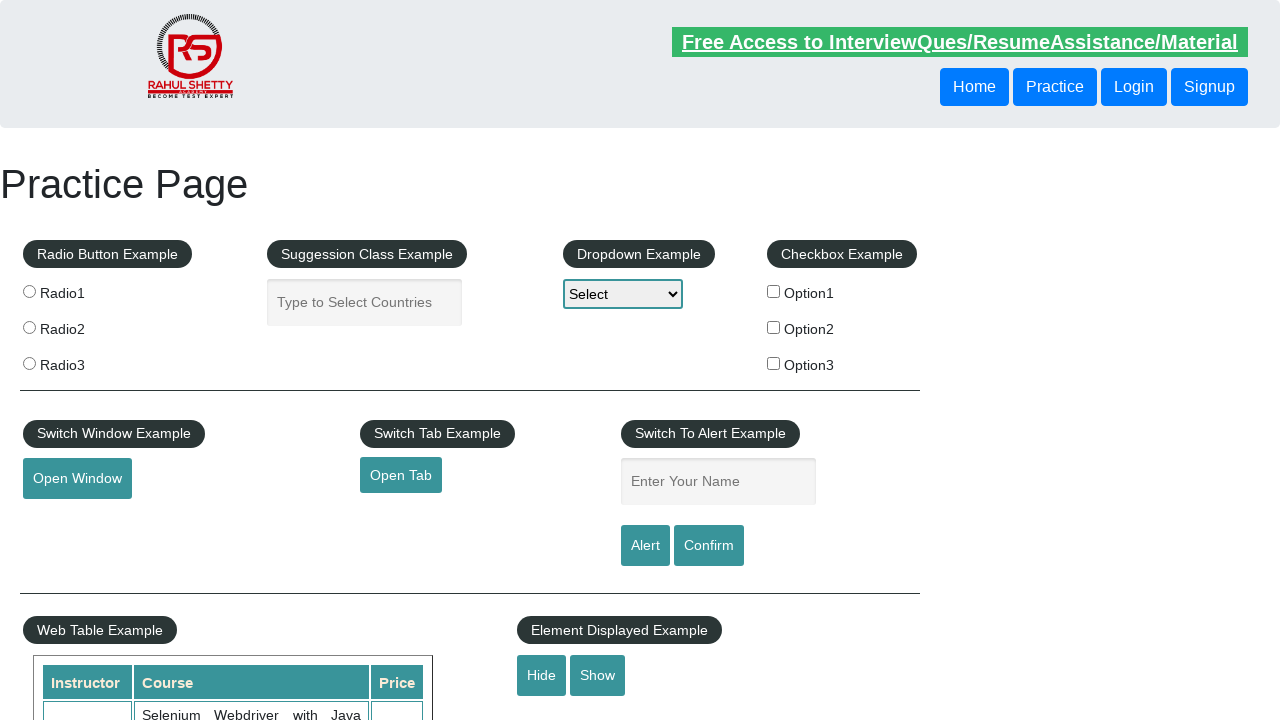

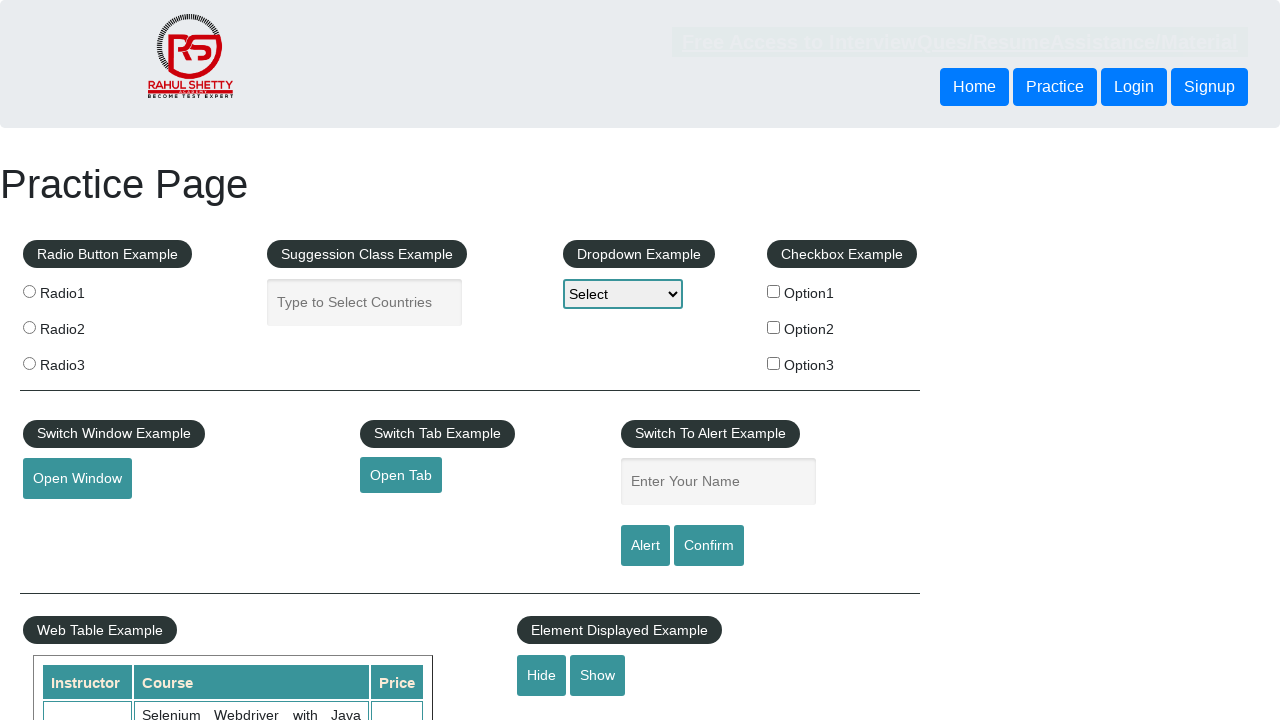